Registers a new user account and then updates the user's profile information including name, address, and phone number

Starting URL: https://parabank.parasoft.com/parabank/register.htm

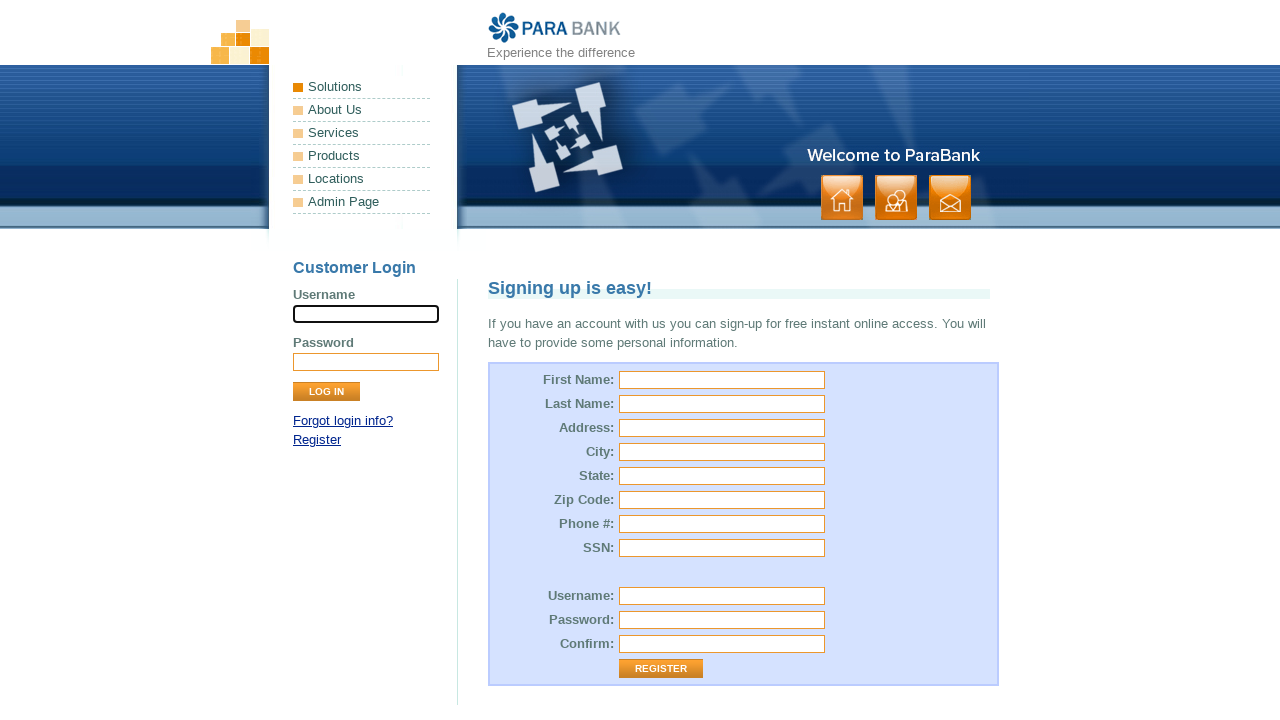

Filled first name field with 'Mona' on #customer\.firstName
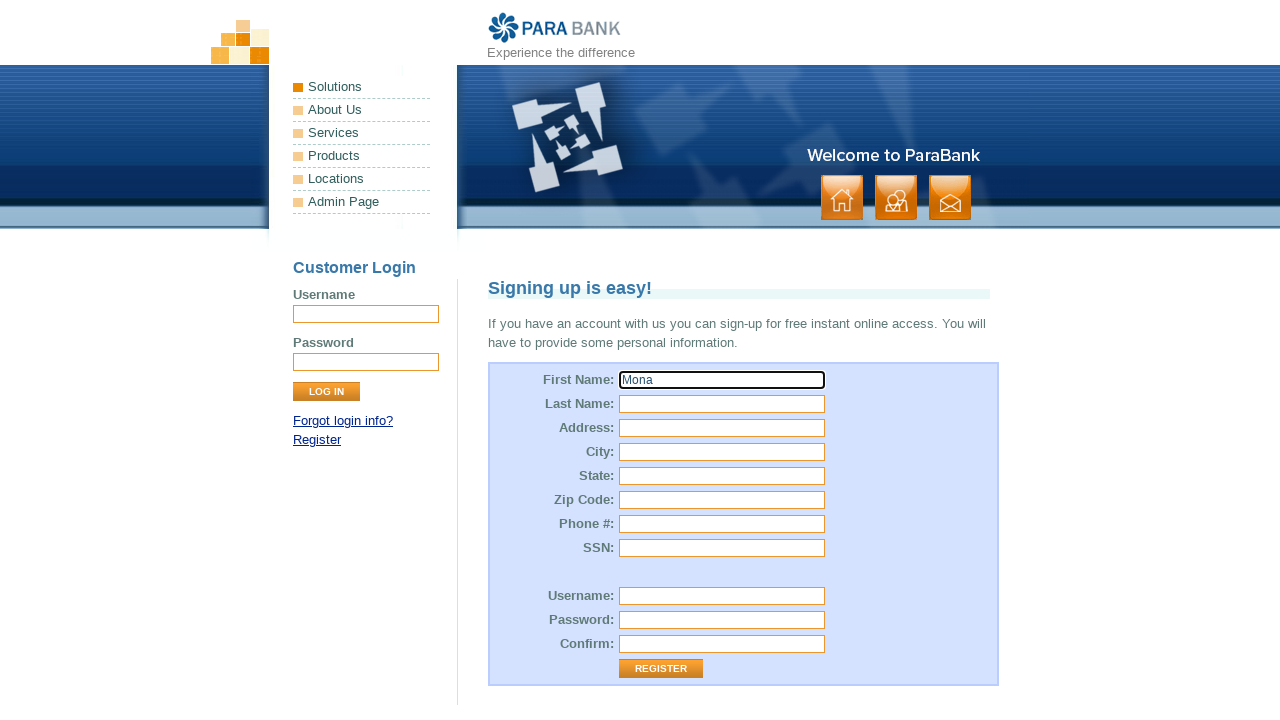

Filled last name field with 'Mamdouh' on #customer\.lastName
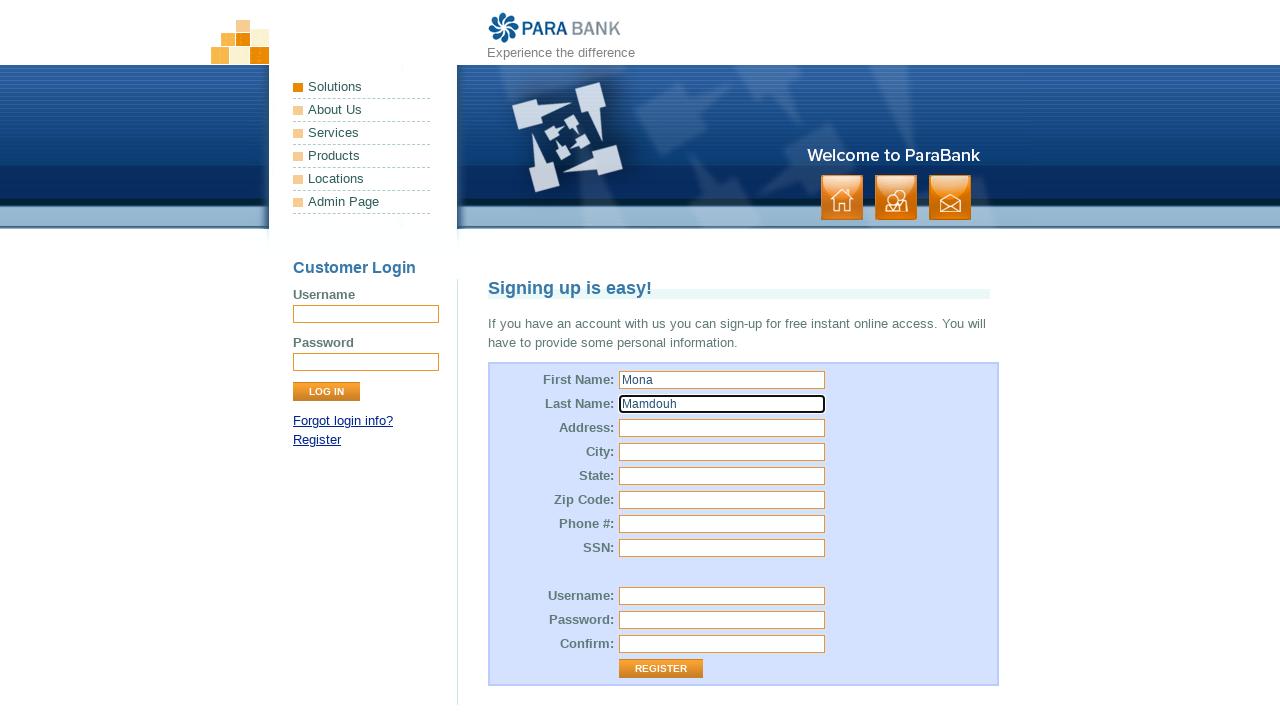

Filled street address field with 'Giza' on #customer\.address\.street
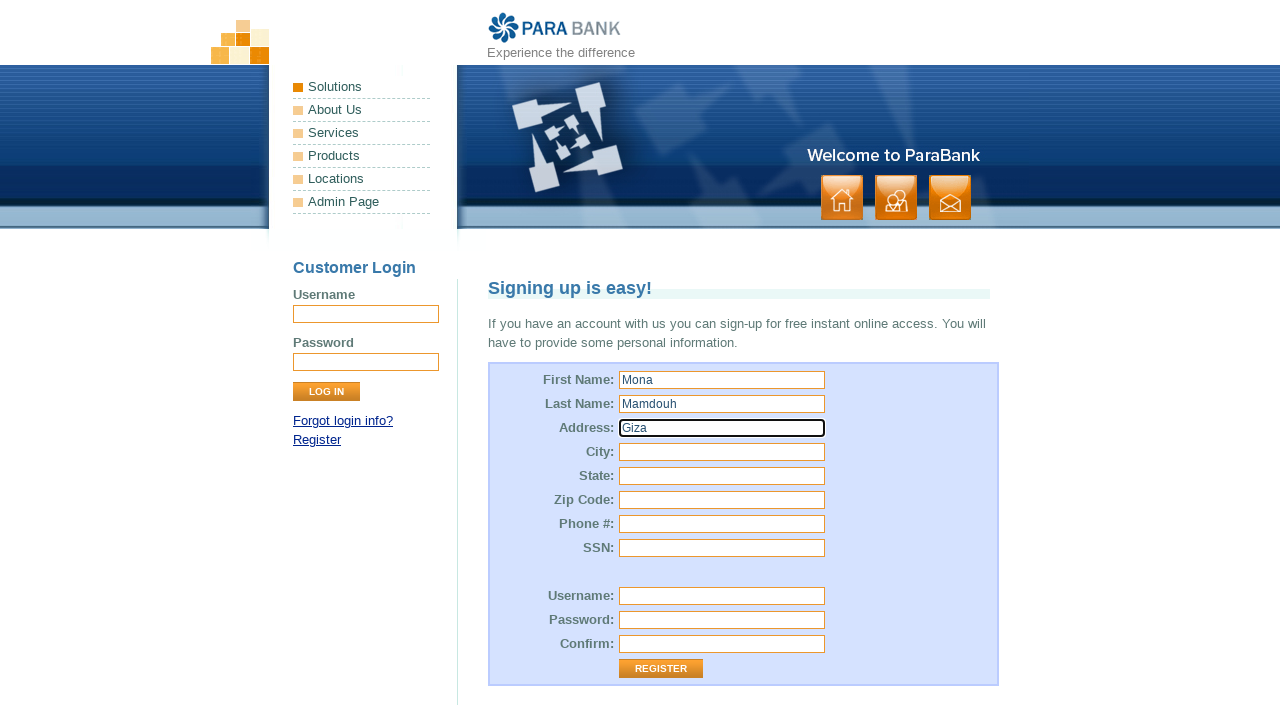

Filled city field with 'Giza' on #customer\.address\.city
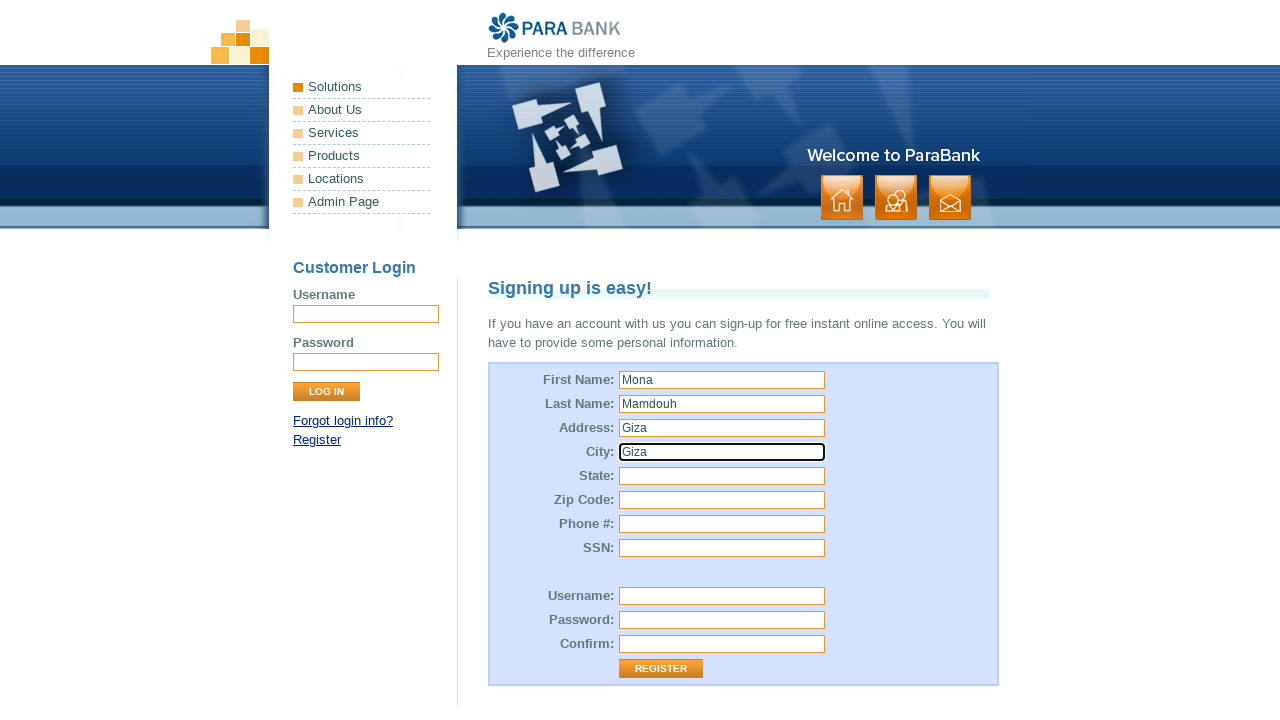

Filled state field with 'Egypt' on #customer\.address\.state
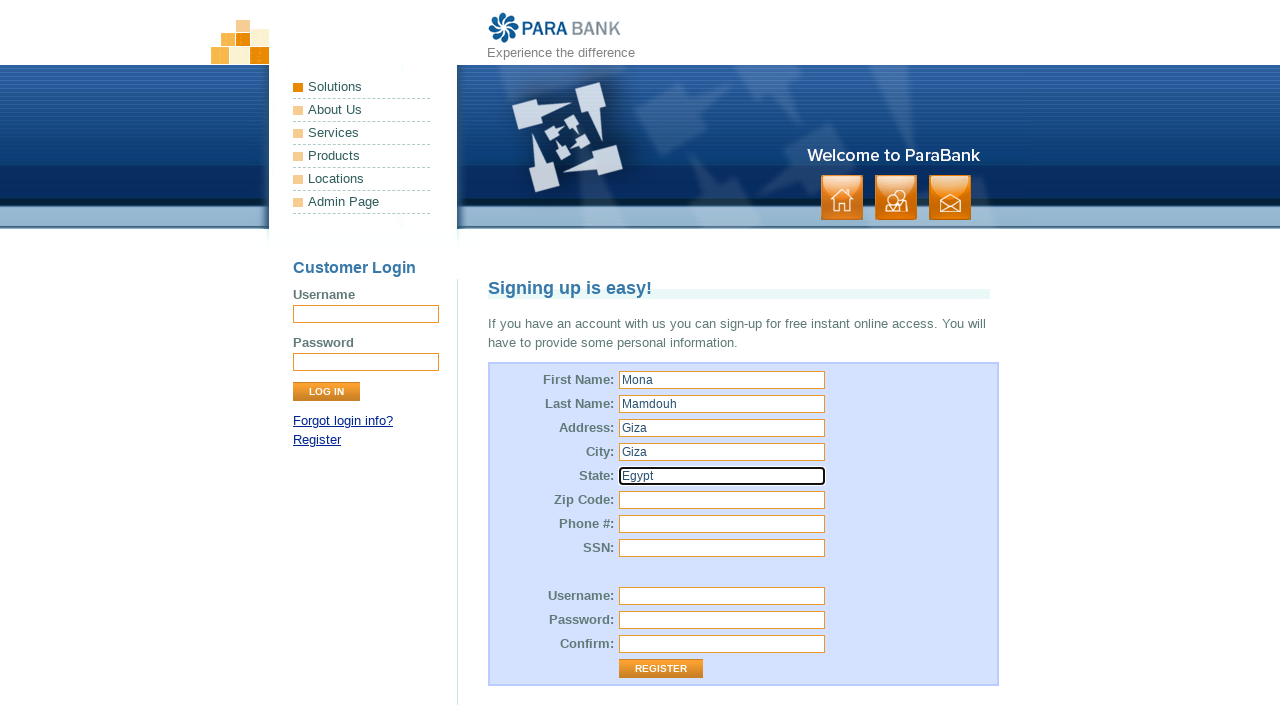

Filled zip code field with '4444' on #customer\.address\.zipCode
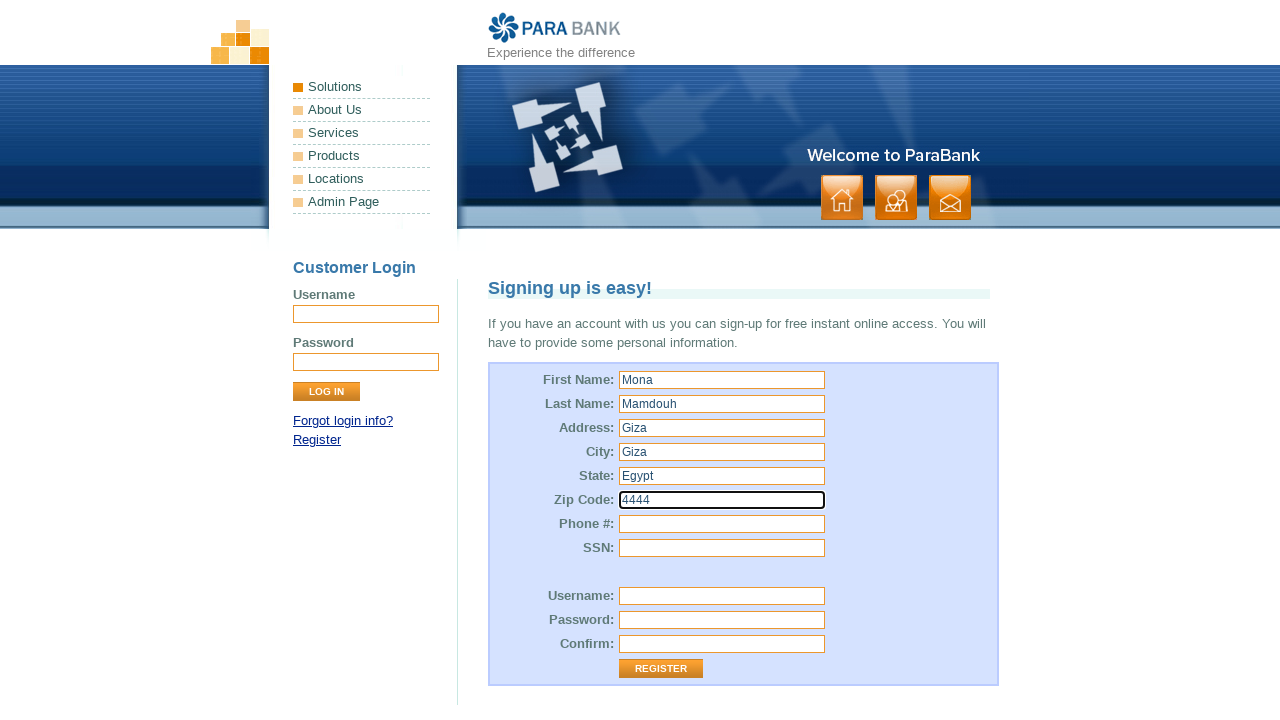

Filled phone number field with '01151266448' on #customer\.phoneNumber
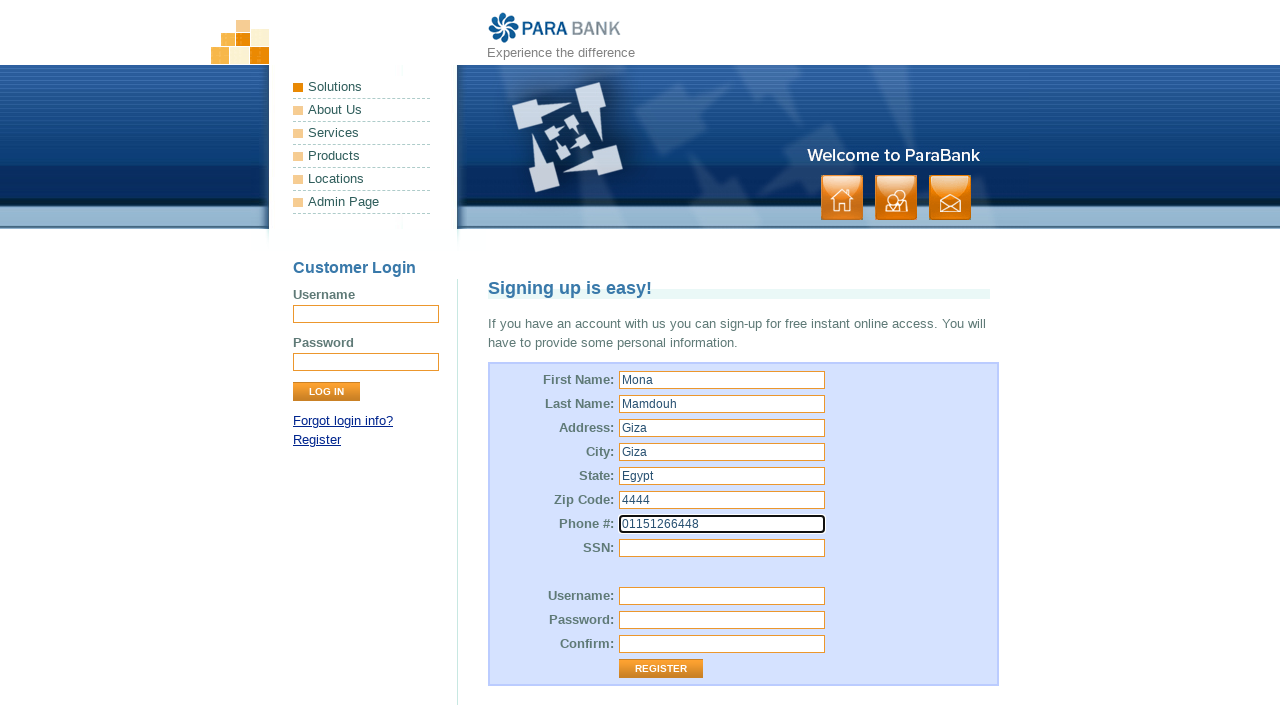

Filled SSN field with '123456789' on #customer\.ssn
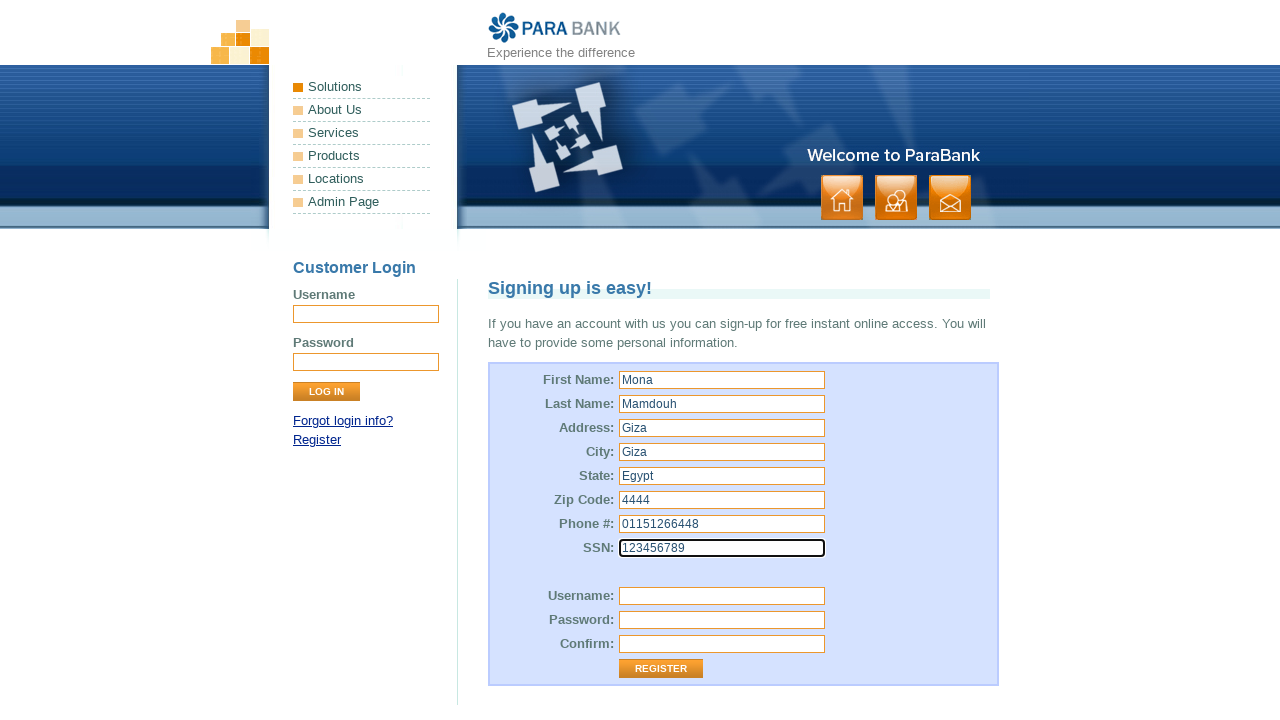

Filled username field with randomly generated username 'user72493' on #customer\.username
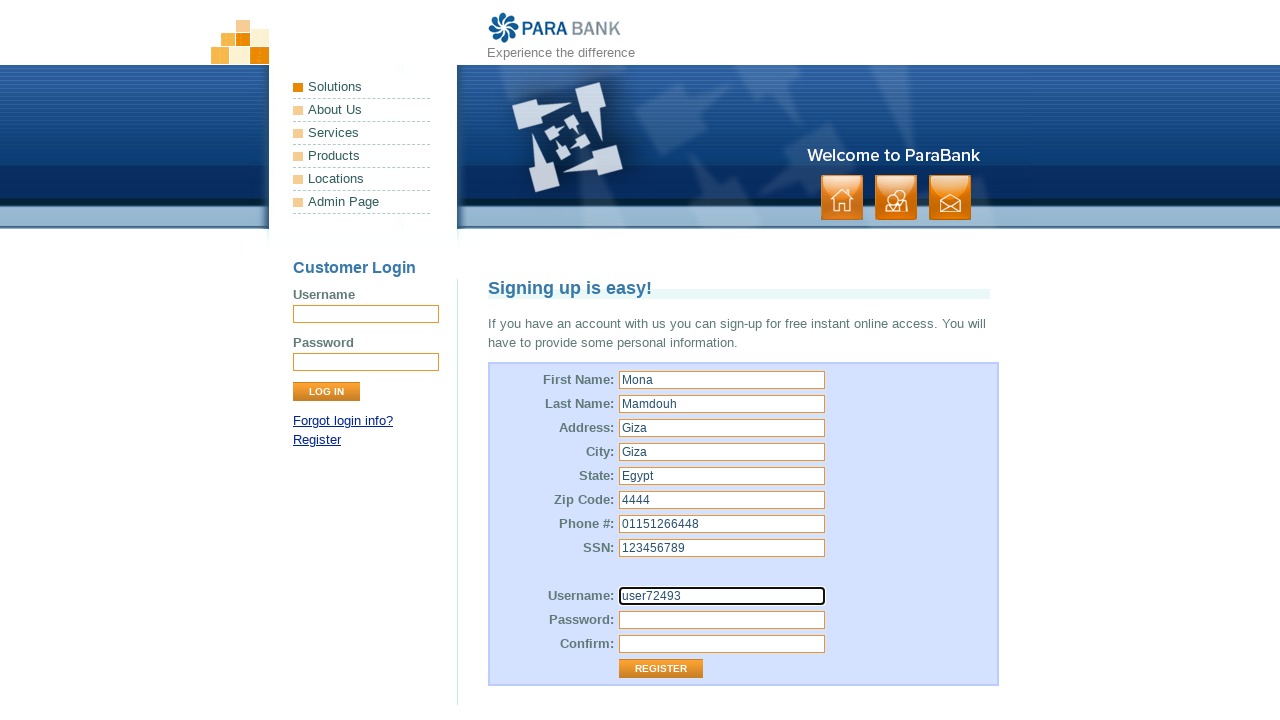

Filled password field with 'Pass123!' on #customer\.password
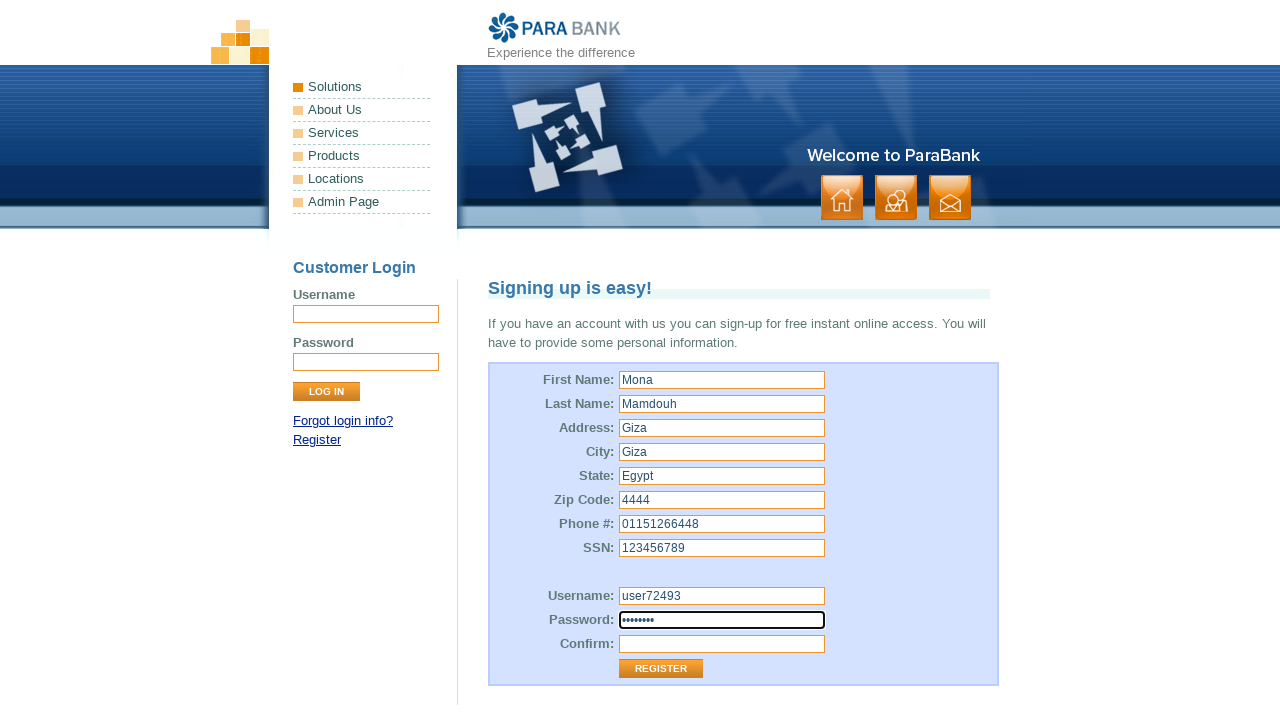

Filled repeated password field with 'Pass123!' on #repeatedPassword
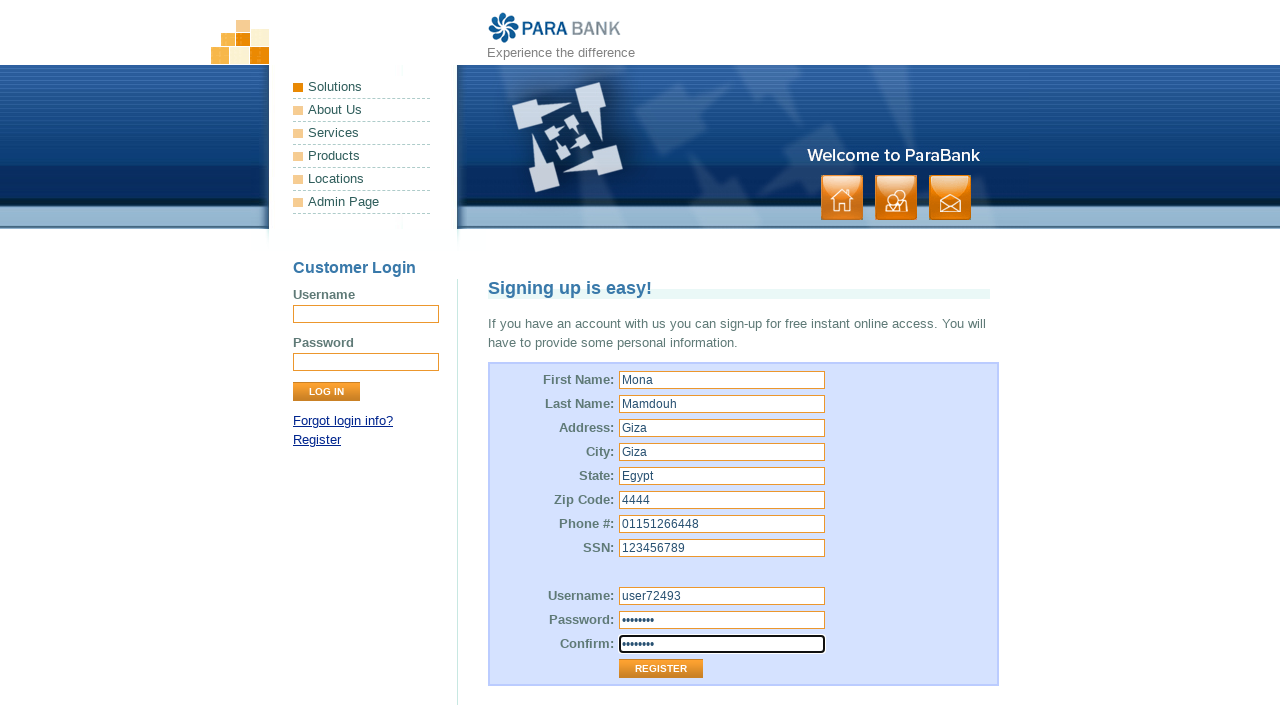

Clicked Register button to submit registration form at (661, 669) on input[value='Register']
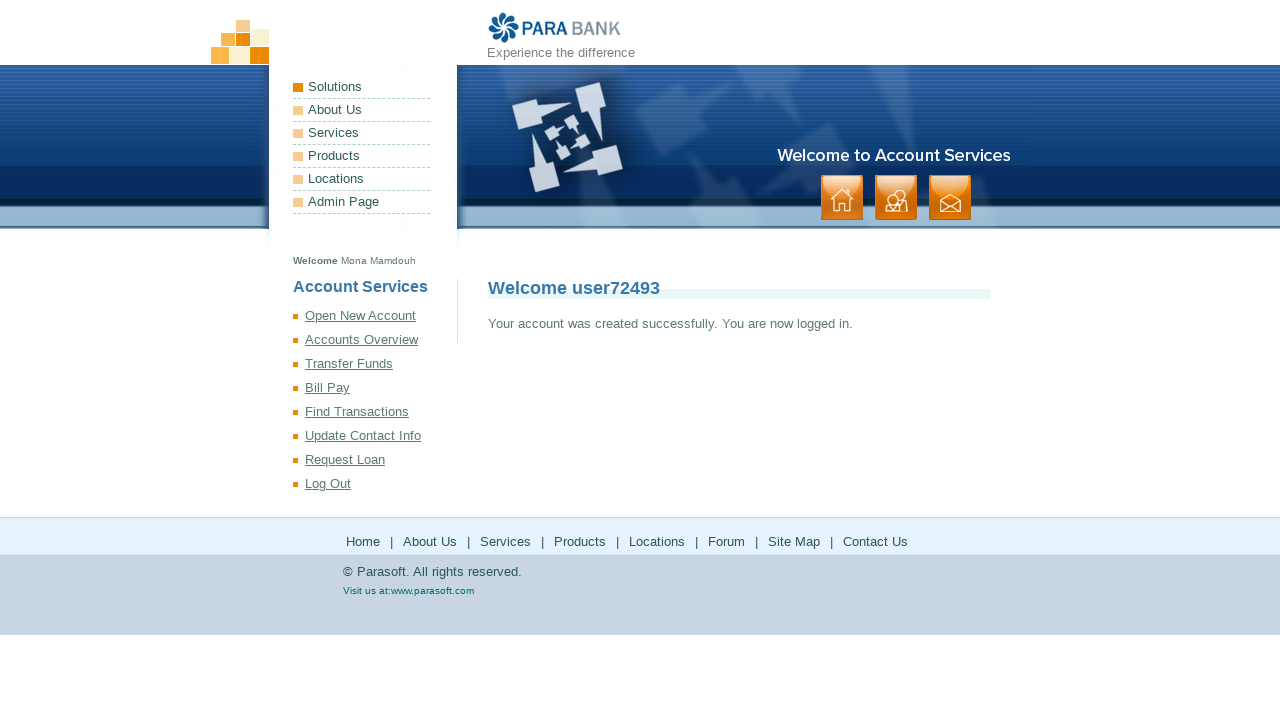

Registration successful - welcome page loaded
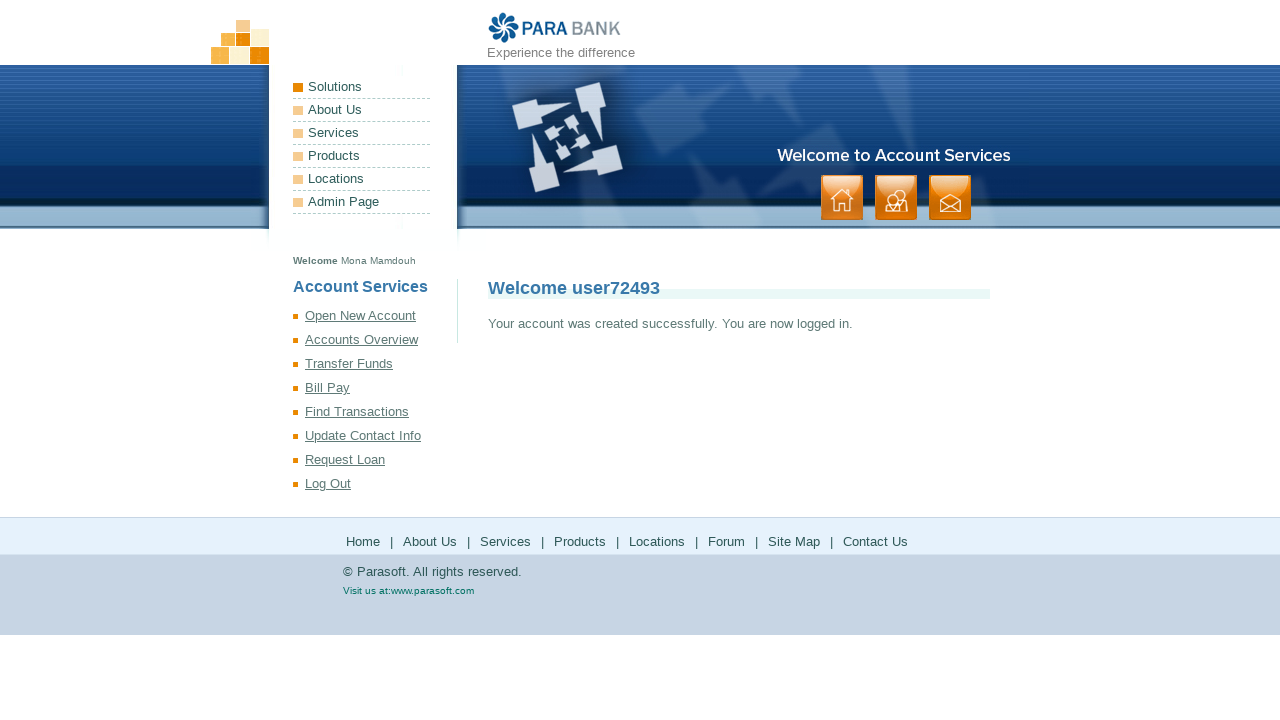

Clicked 'Update Contact Info' link at (375, 436) on text=Update Contact Info
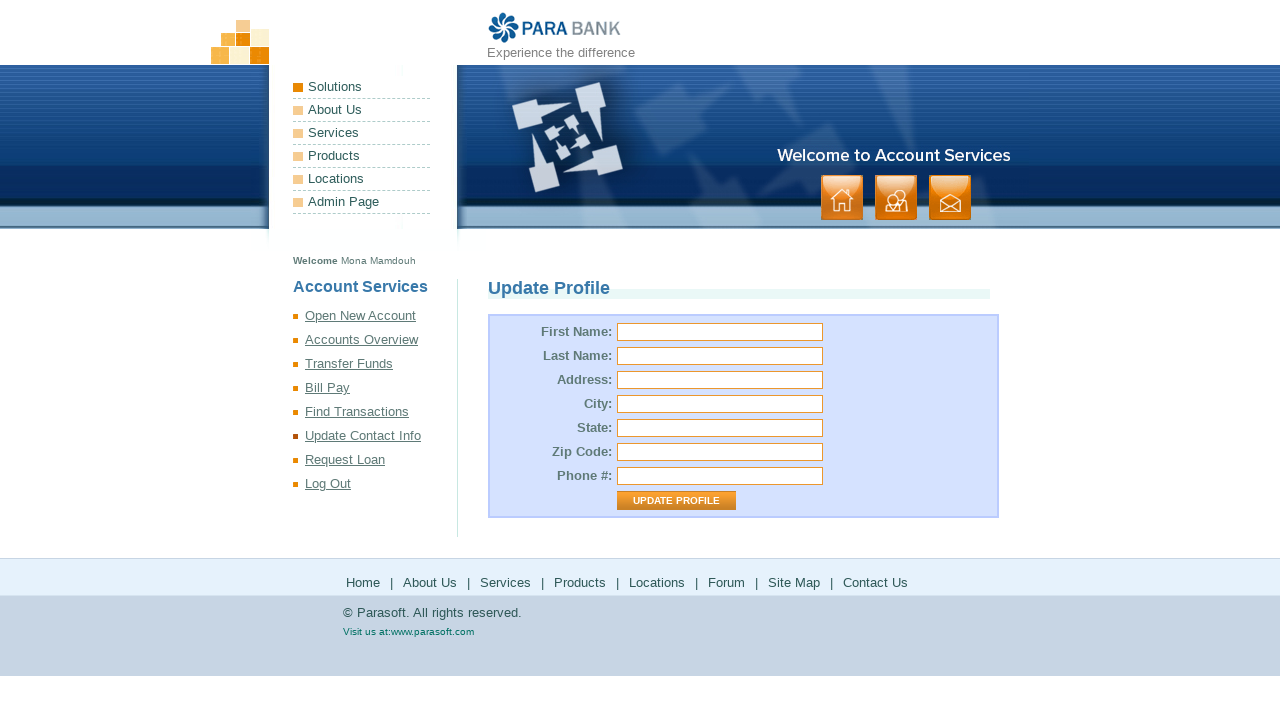

Update contact info form loaded
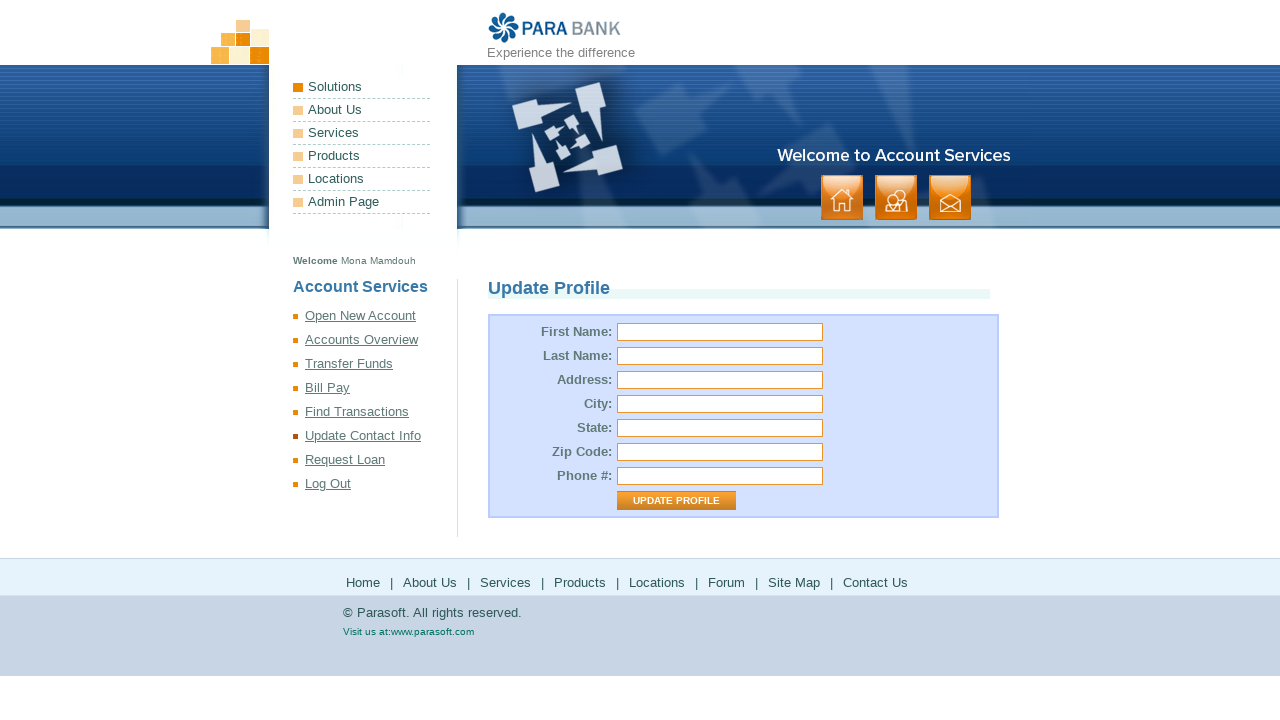

Updated first name to 'Sally' on #customer\.firstName
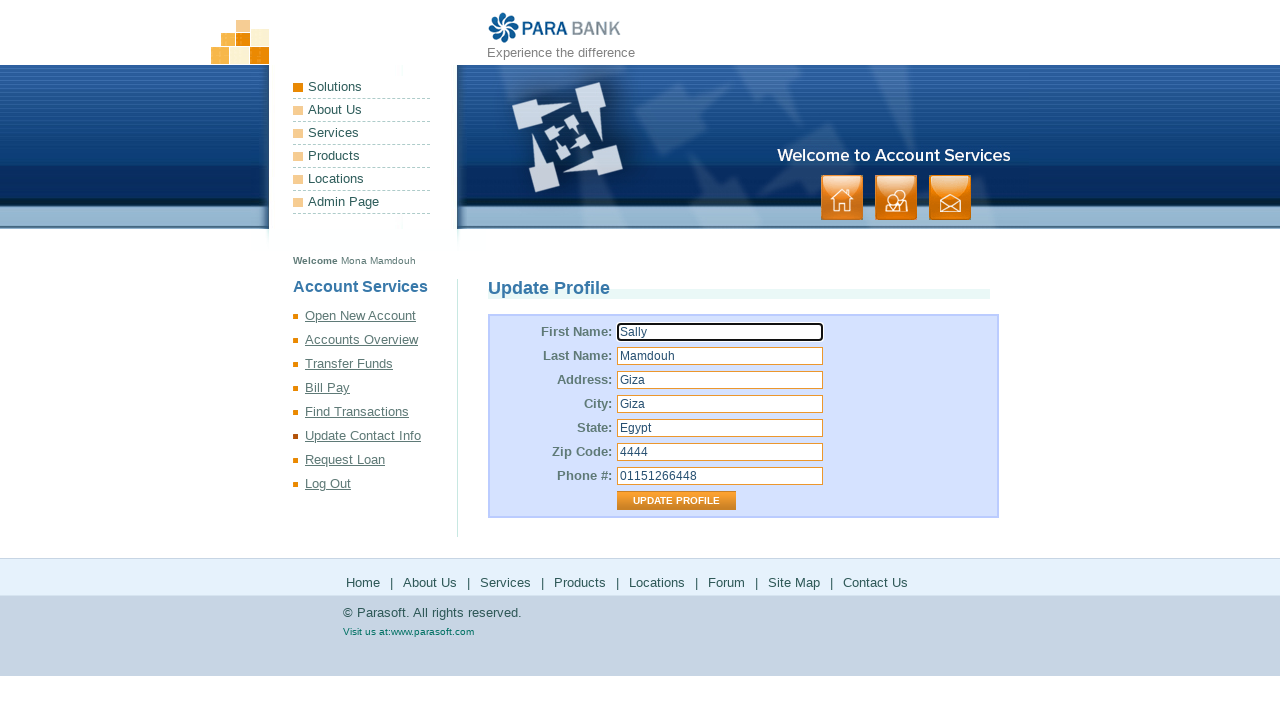

Updated last name to 'Mohamed' on #customer\.lastName
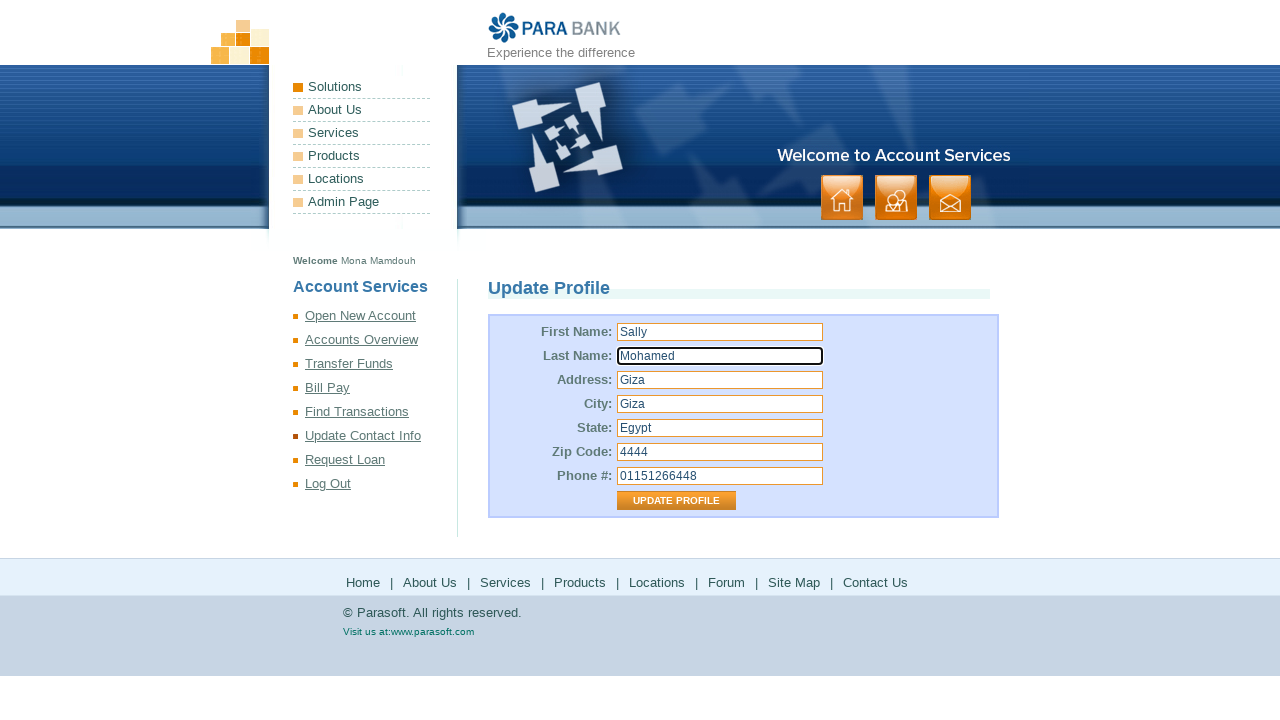

Updated street address to 'Cairo' on #customer\.address\.street
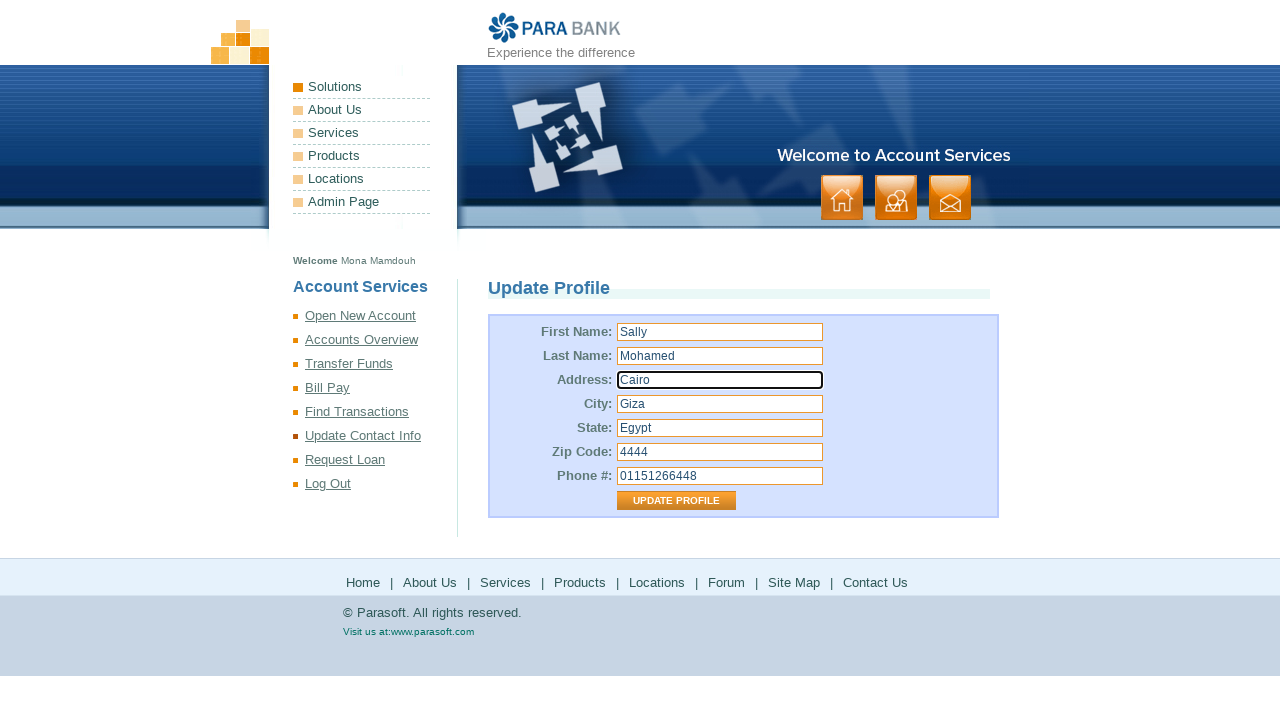

Updated phone number to '0123456789' on #customer\.phoneNumber
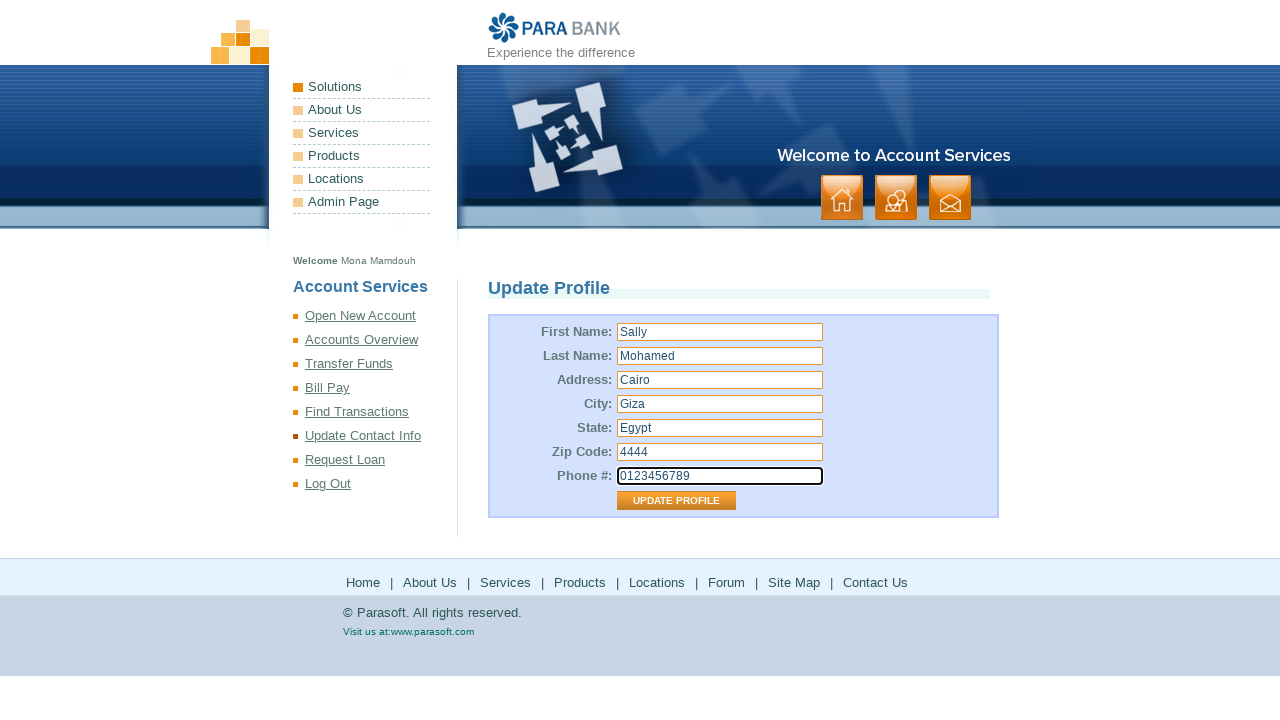

Clicked 'Update Profile' button to submit profile changes at (676, 501) on input[value='Update Profile']
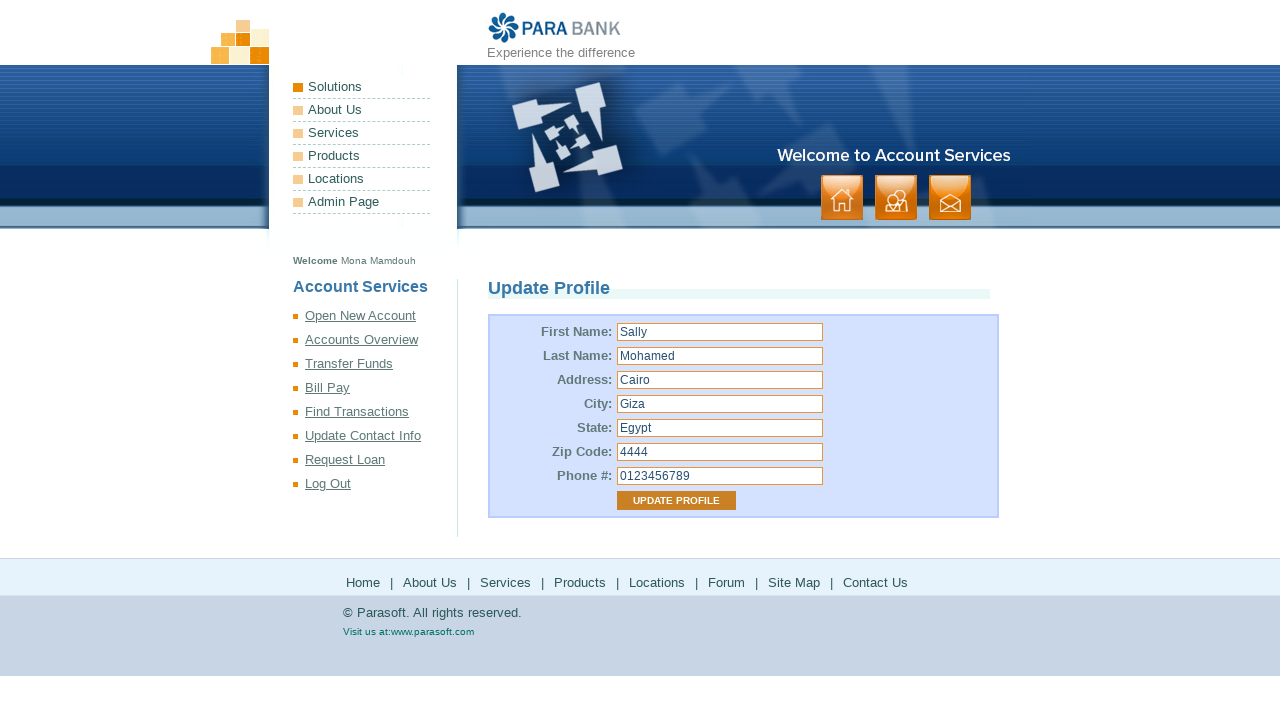

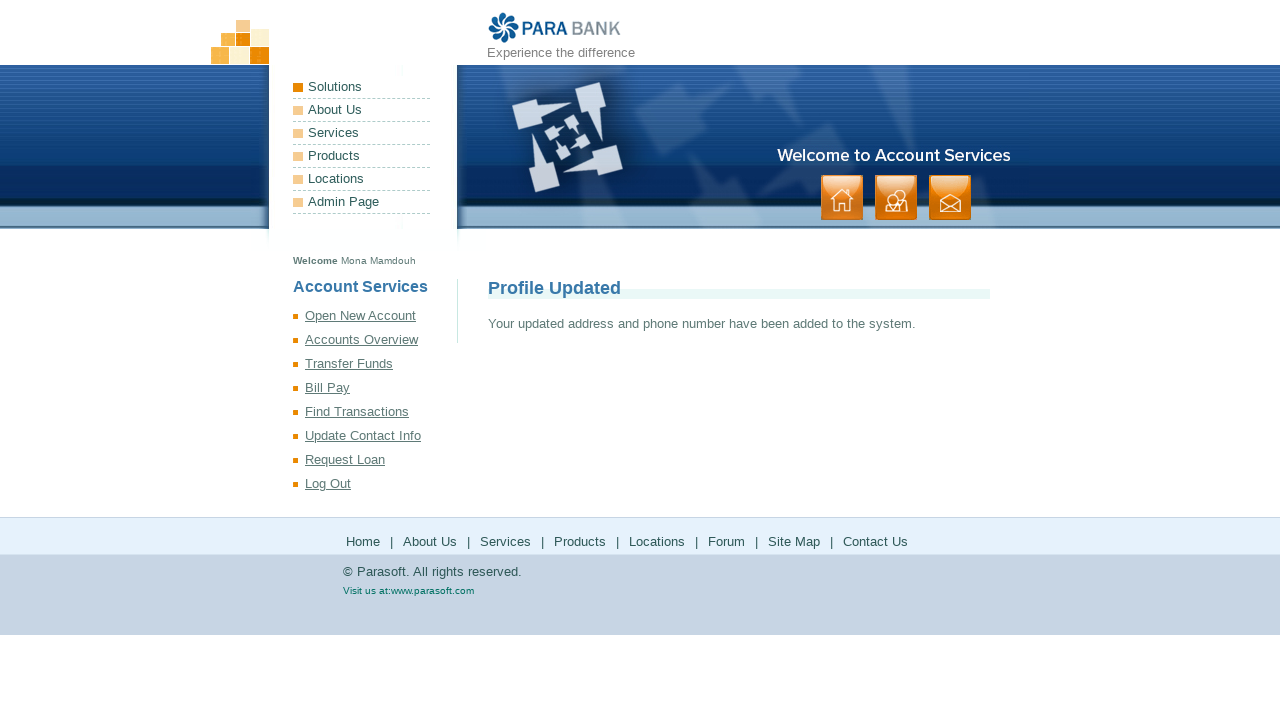